Tests checkbox functionality by navigating to checkboxes page and checking/unchecking checkboxes

Starting URL: https://the-internet.herokuapp.com

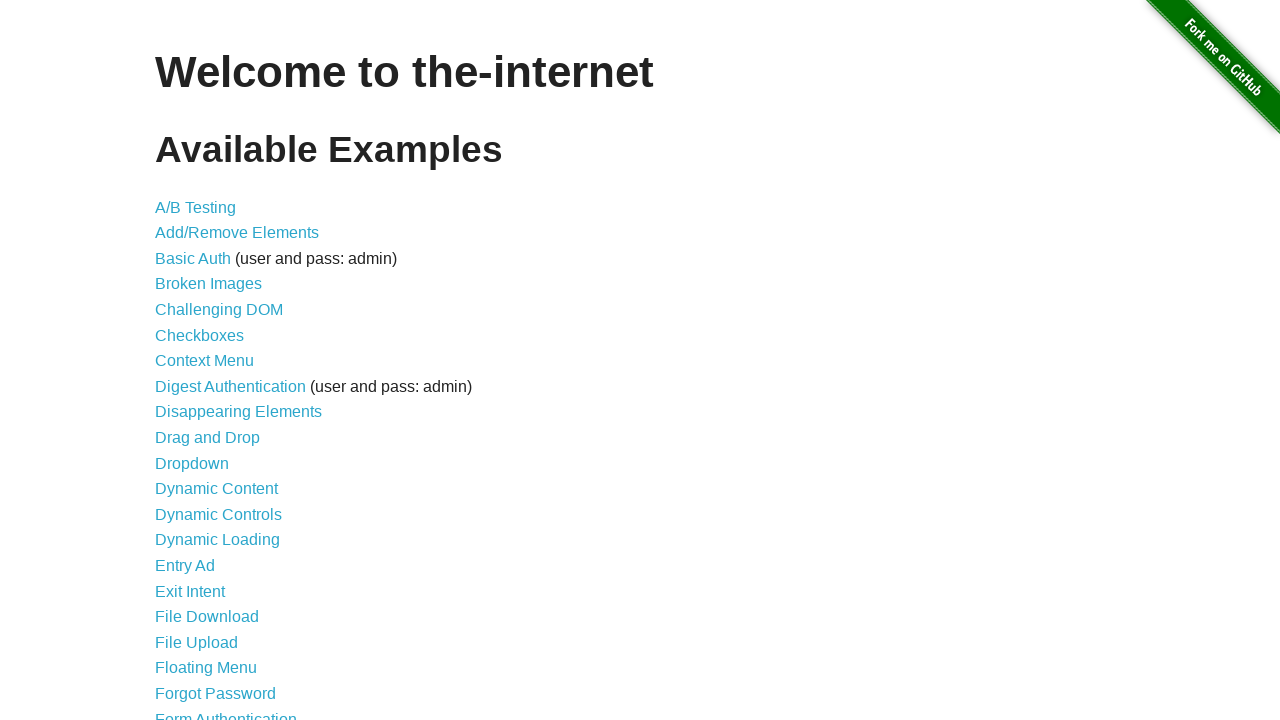

Clicked on Checkboxes link to navigate to checkboxes page at (200, 335) on internal:text="Checkboxes"i
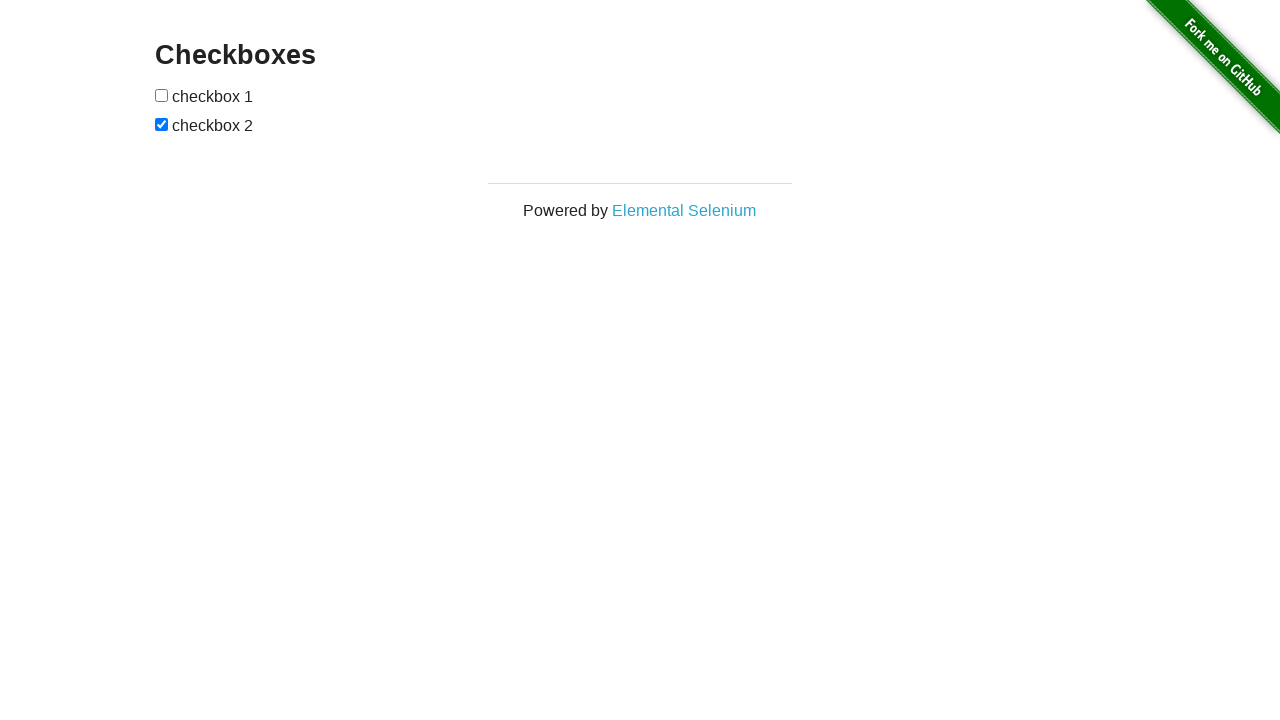

Checked the unchecked checkbox at (162, 95) on internal:role=checkbox[checked=false]
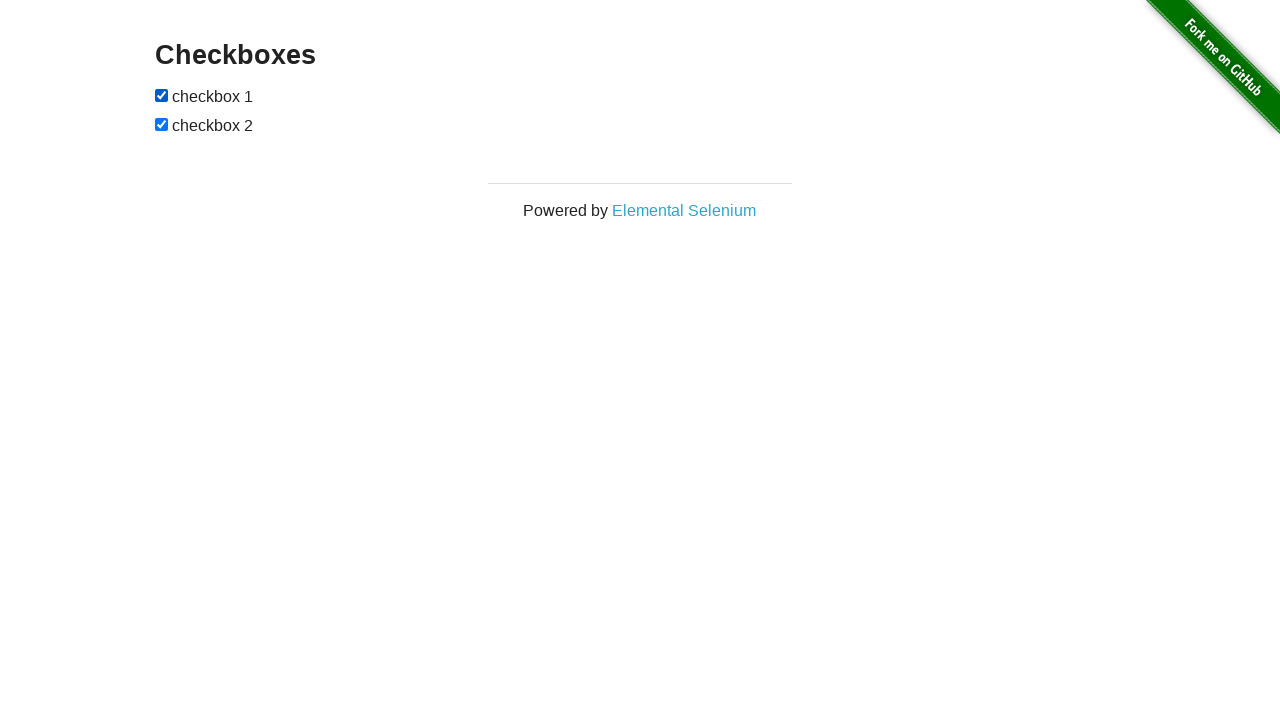

Unchecked the second checked checkbox at (162, 124) on internal:role=checkbox[checked=true] >> nth=1
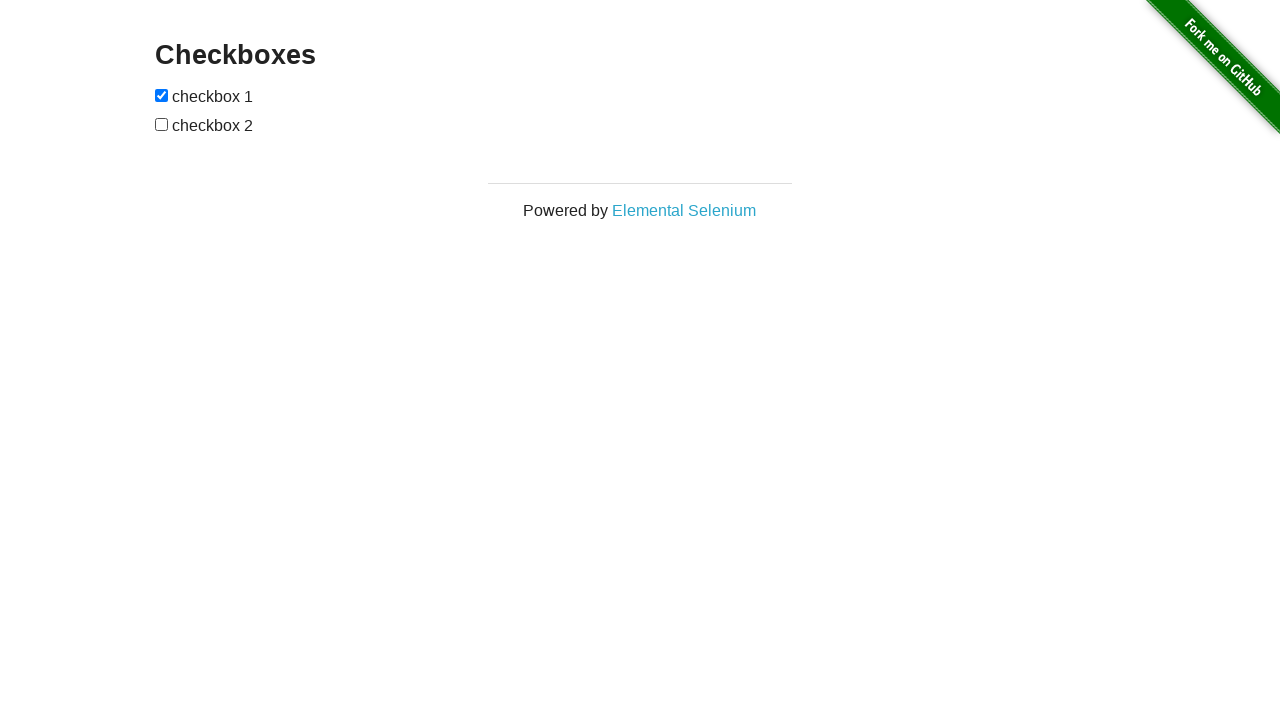

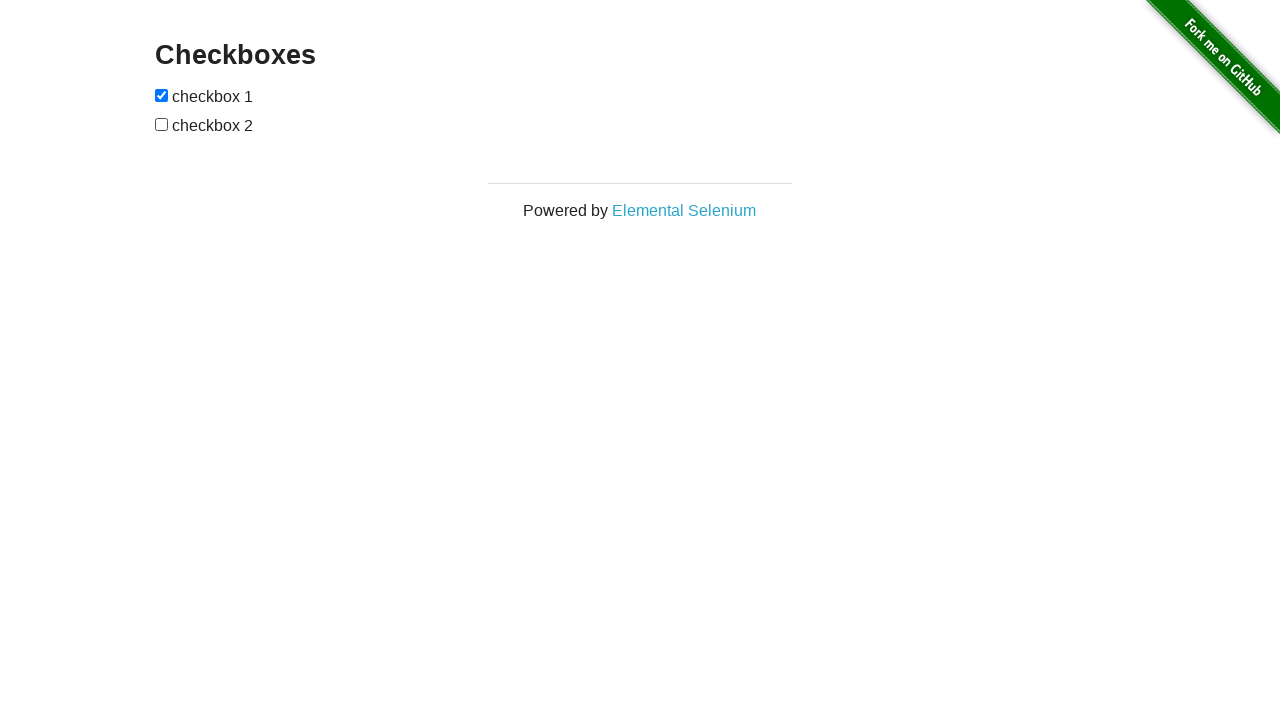